Tests interaction with a JavaScript alert by clicking a button, verifying alert text, and accepting it

Starting URL: https://wcaquino.me/selenium/componentes.html

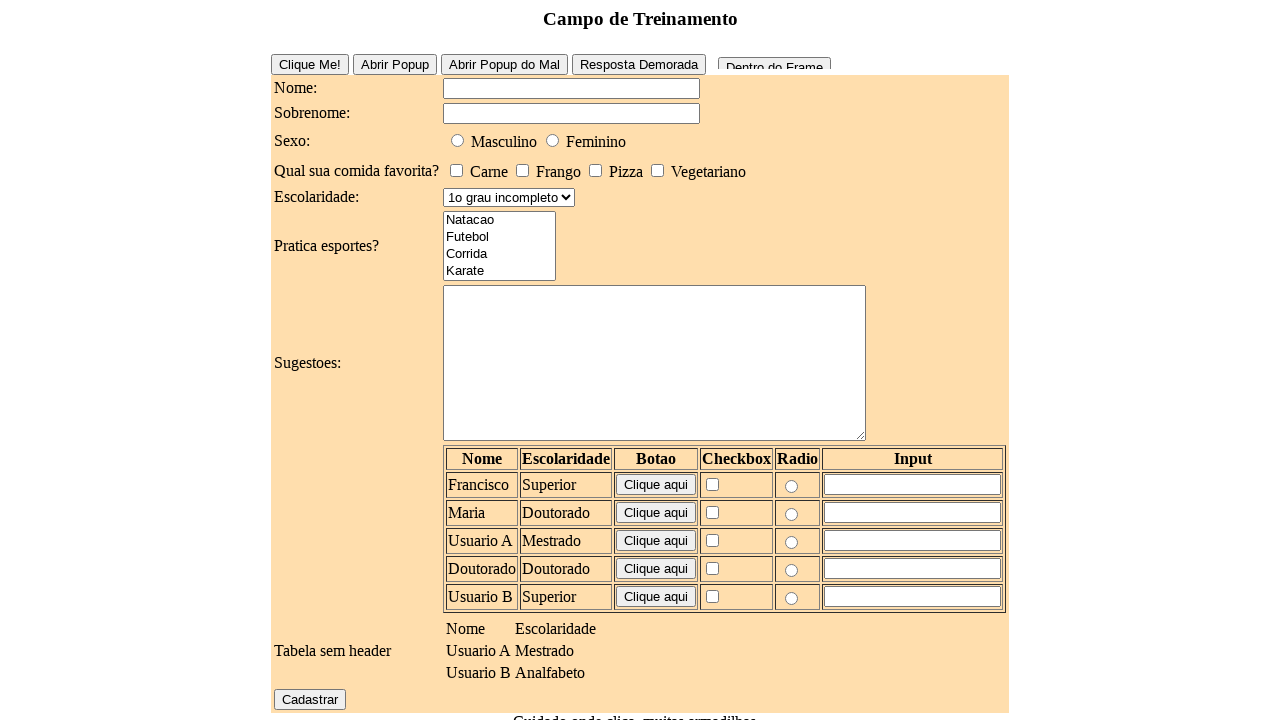

Dialog handler registered to listen for alerts
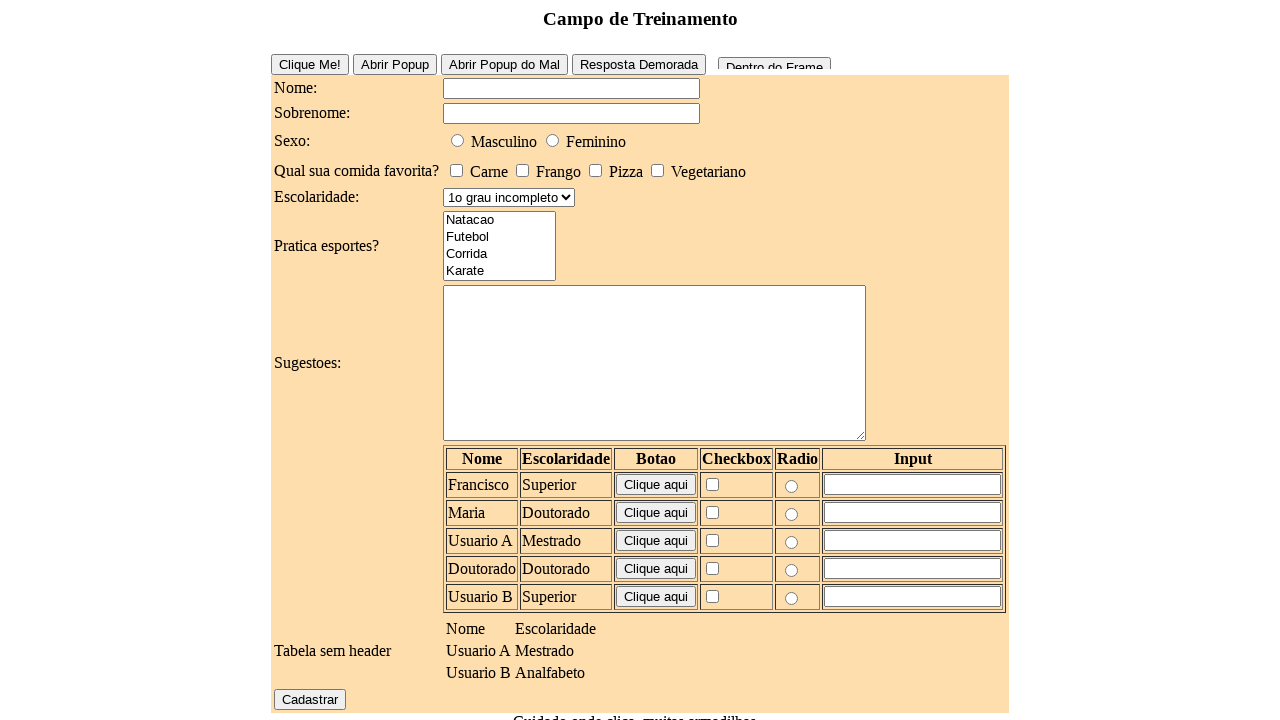

Clicked Alert button to trigger JavaScript alert at (576, 641) on #Alert
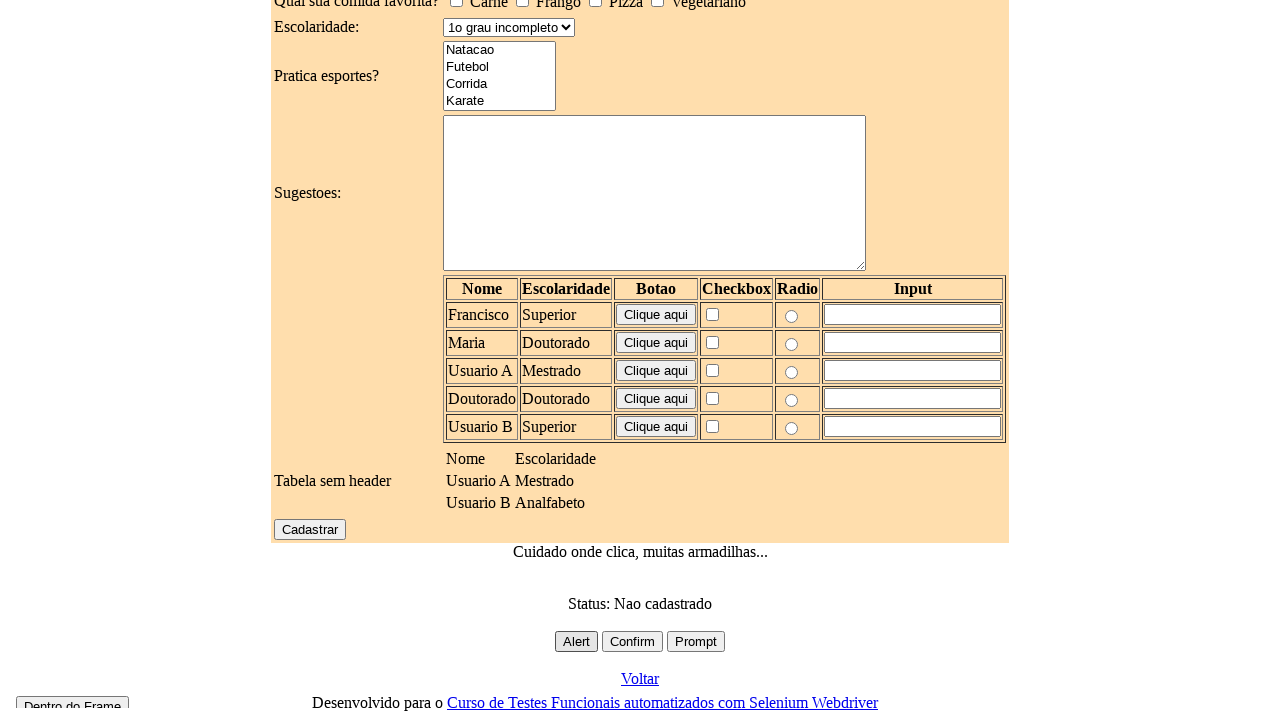

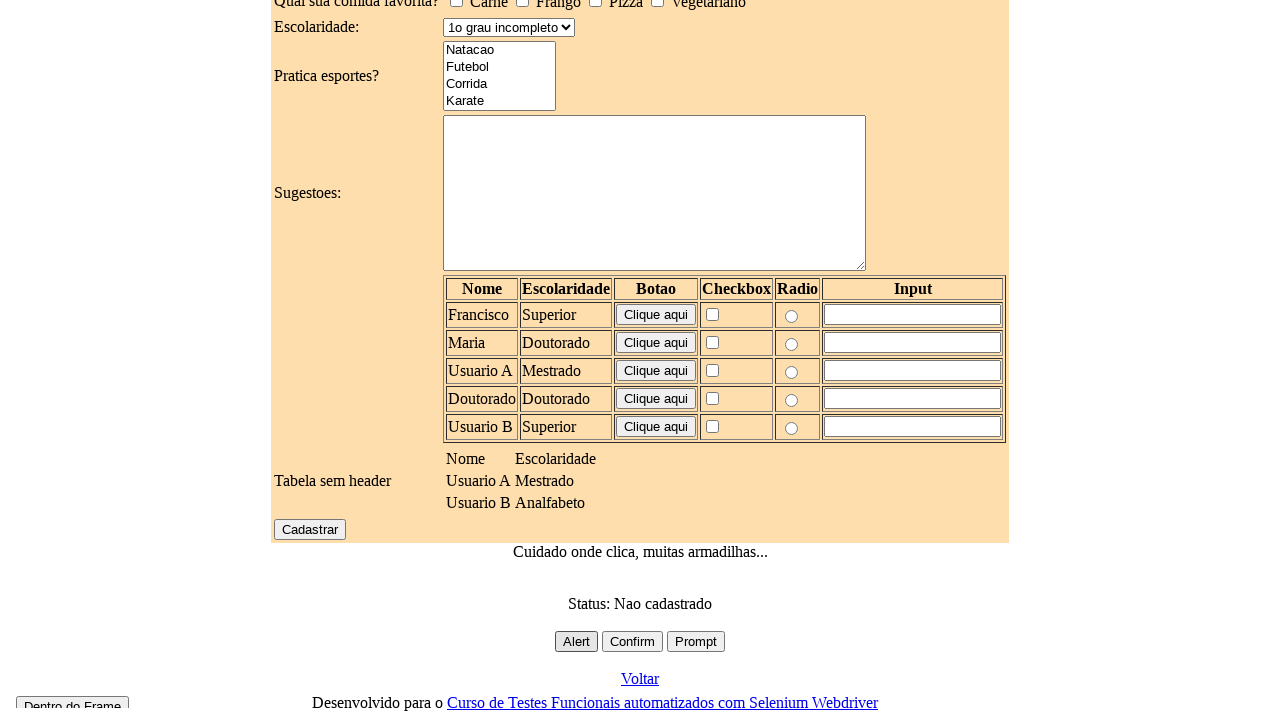